Tests drag and drop functionality by dragging element from source box to target box

Starting URL: https://crossbrowsertesting.github.io/drag-and-drop

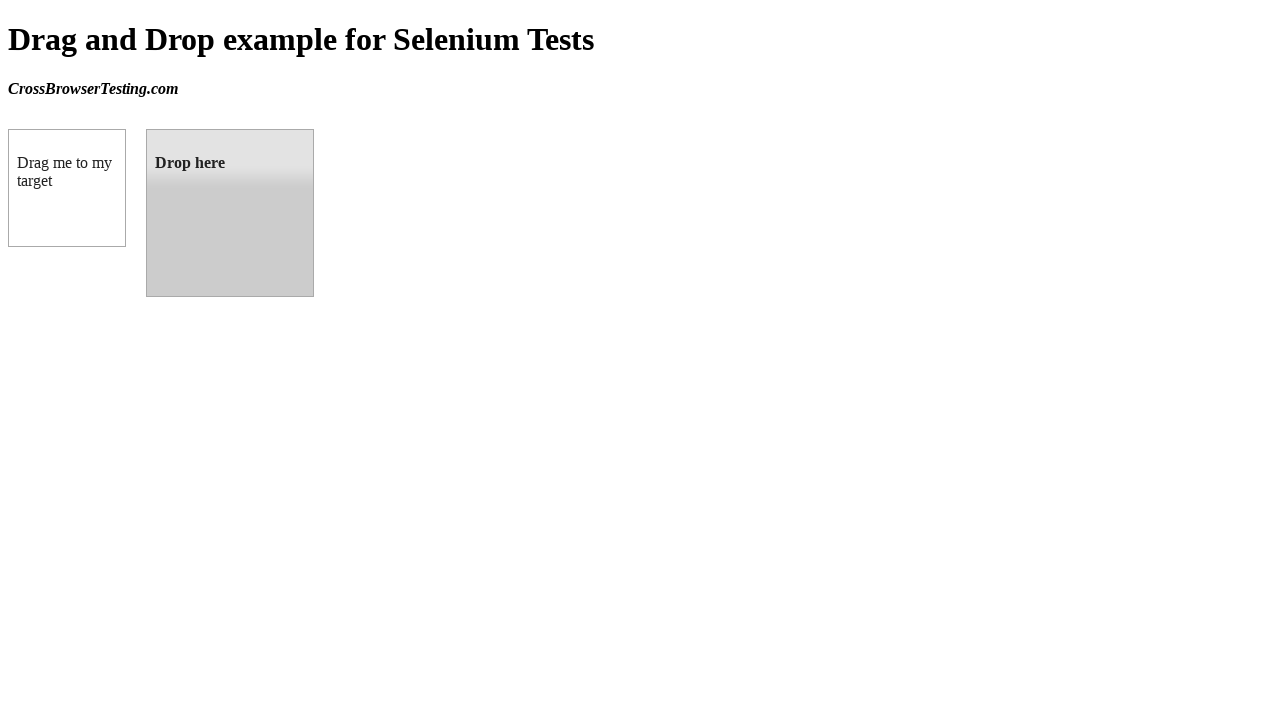

Navigated to drag and drop test page
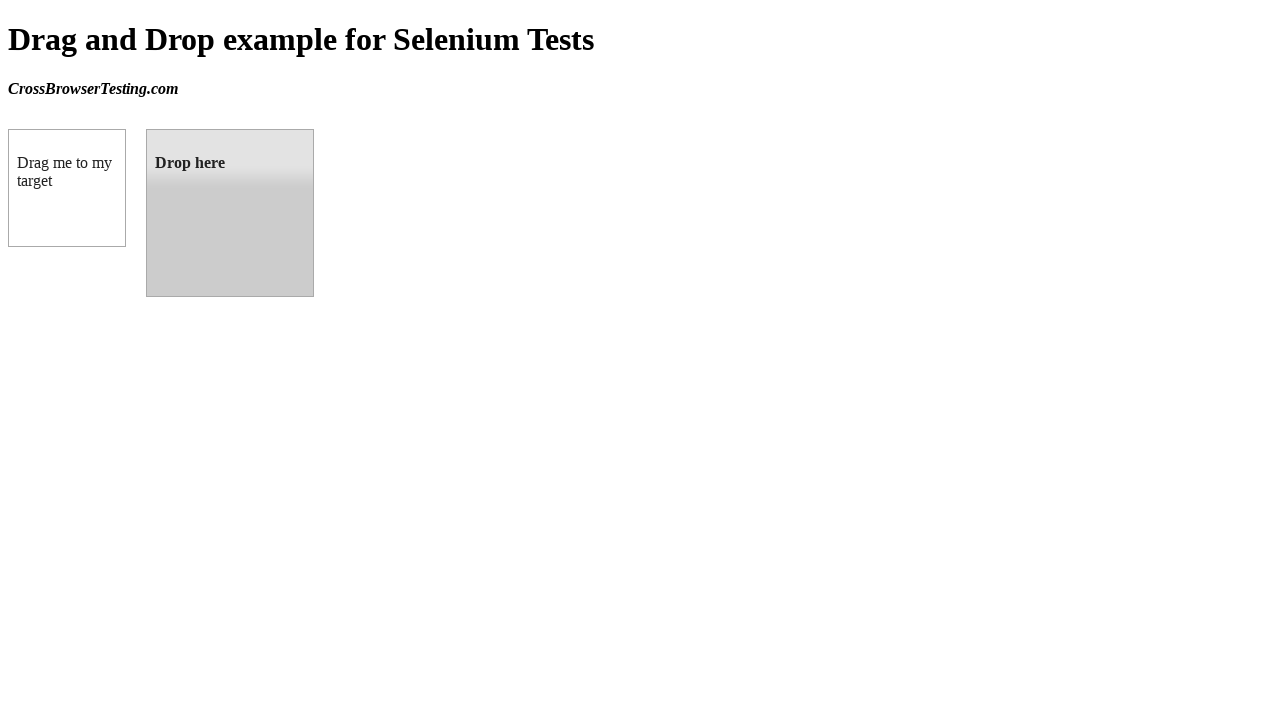

Located source draggable element
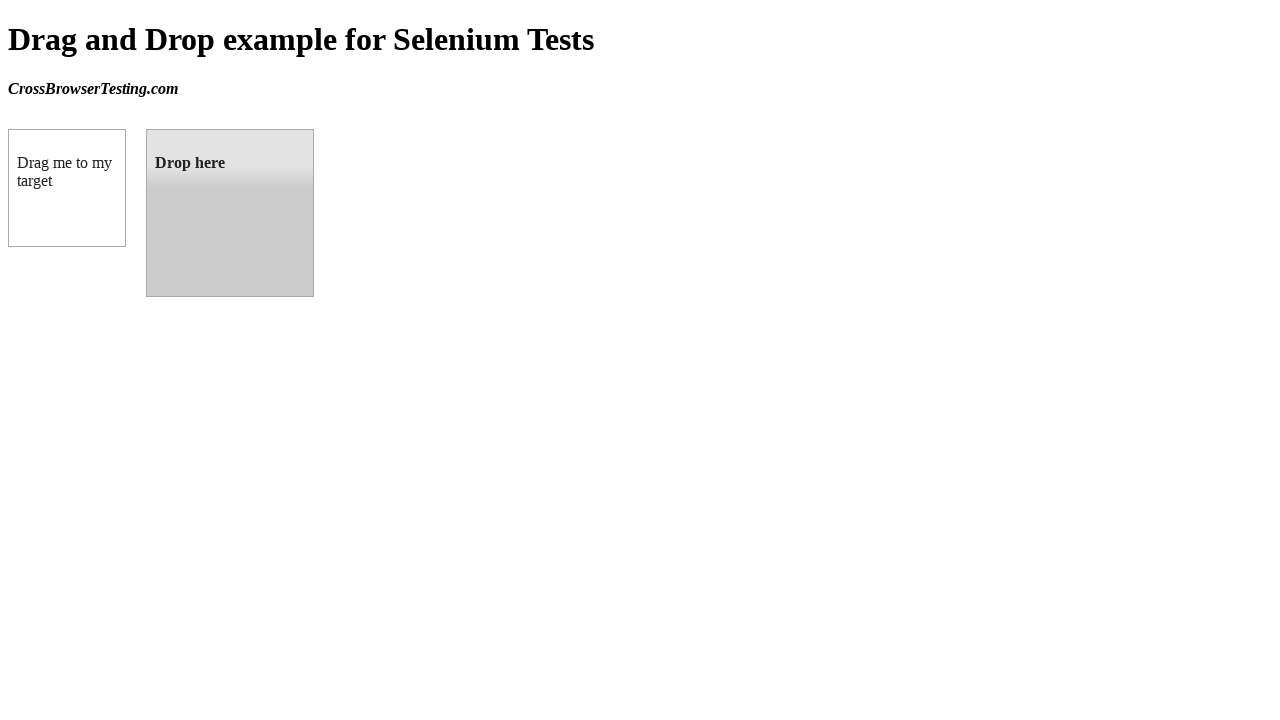

Located target droppable element
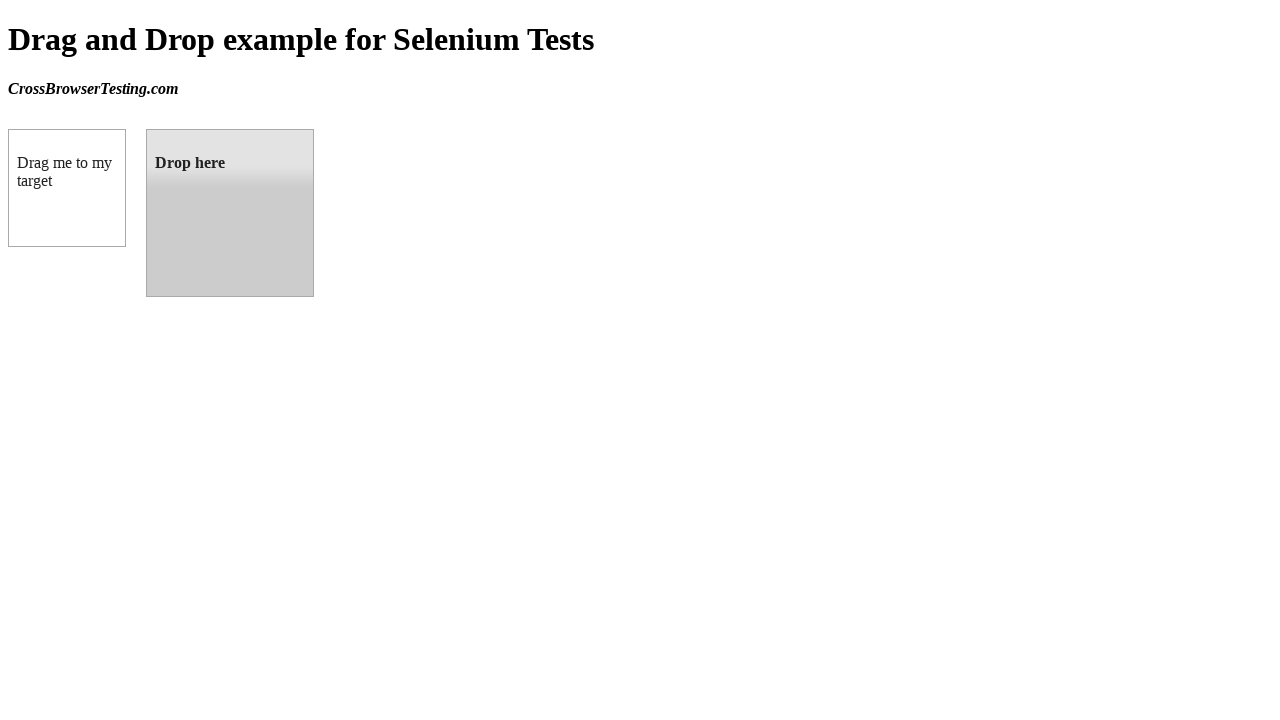

Dragged element from source box to target box at (230, 213)
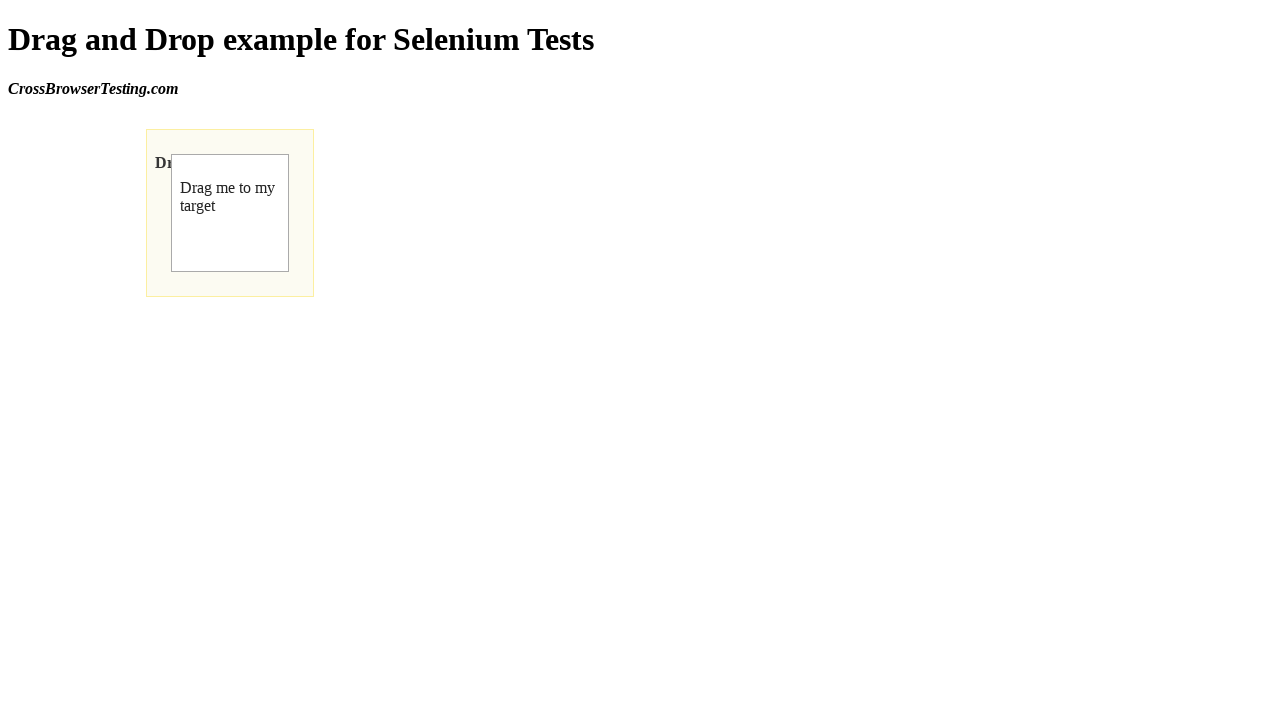

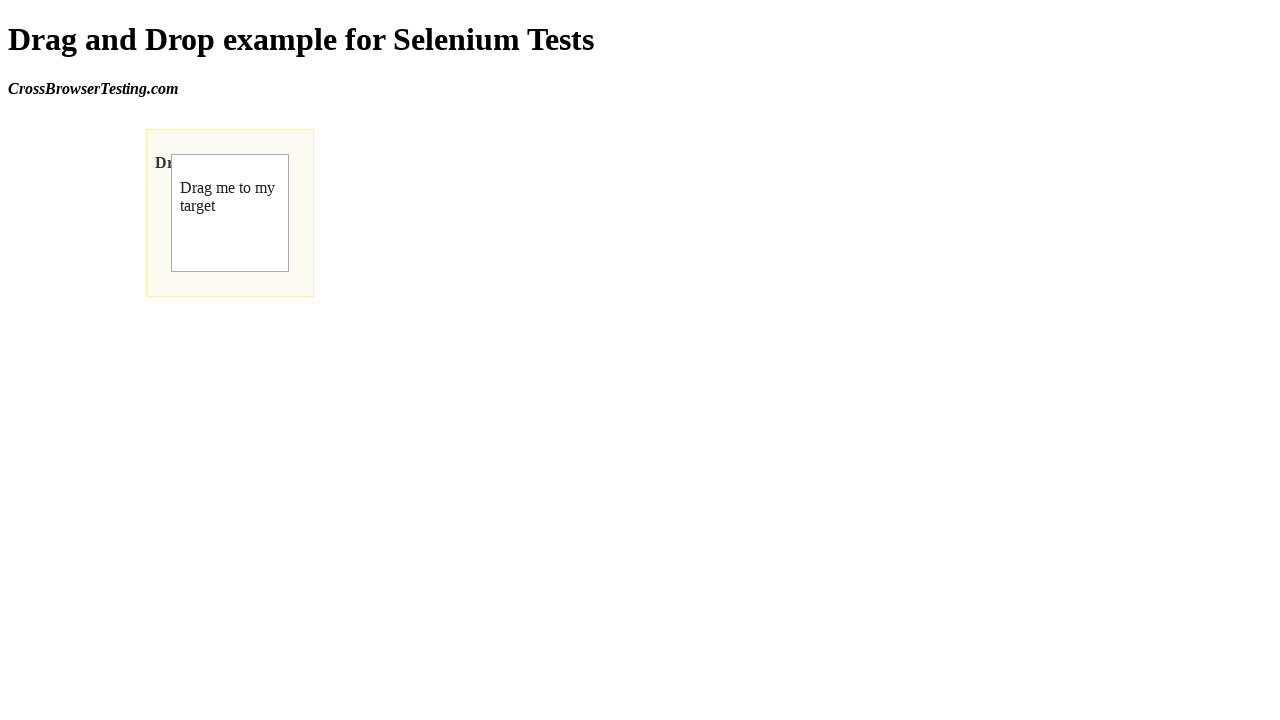